Navigates to G2's APM software category page and verifies that product listings load successfully by waiting for the main content container.

Starting URL: https://www.g2.com/categories/application-performance-monitoring-apm

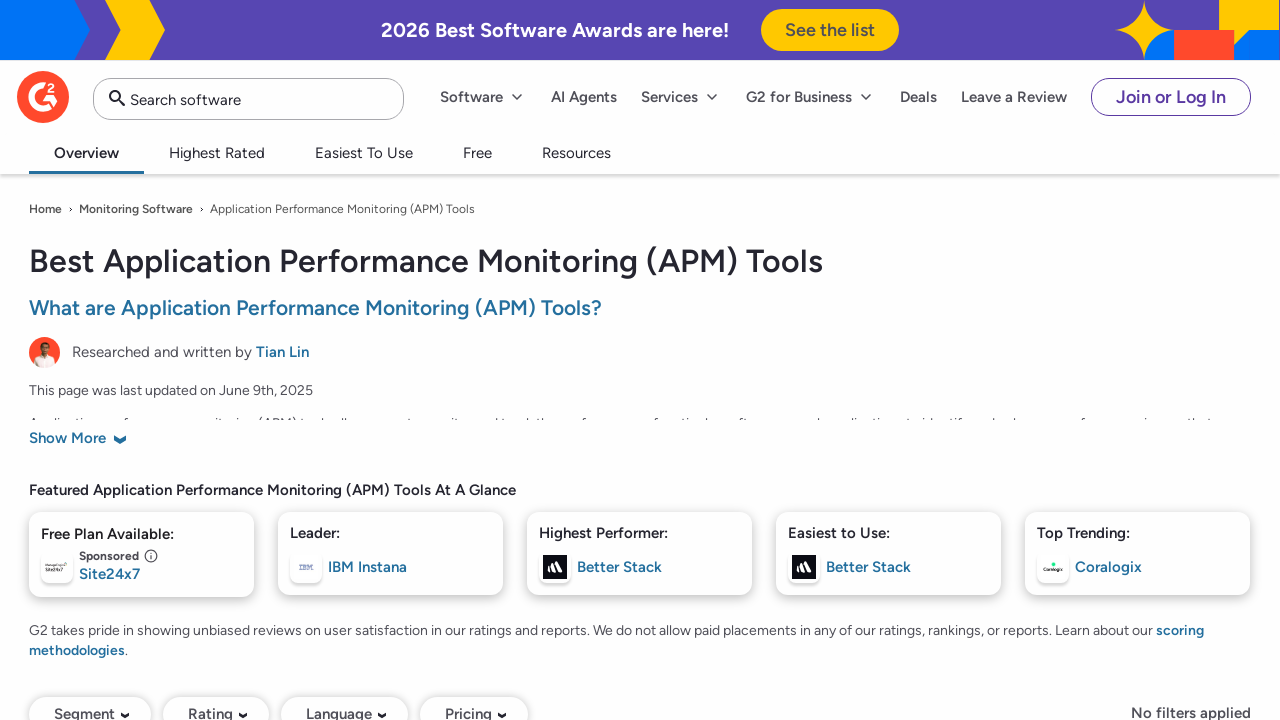

Navigated to G2 APM software category page
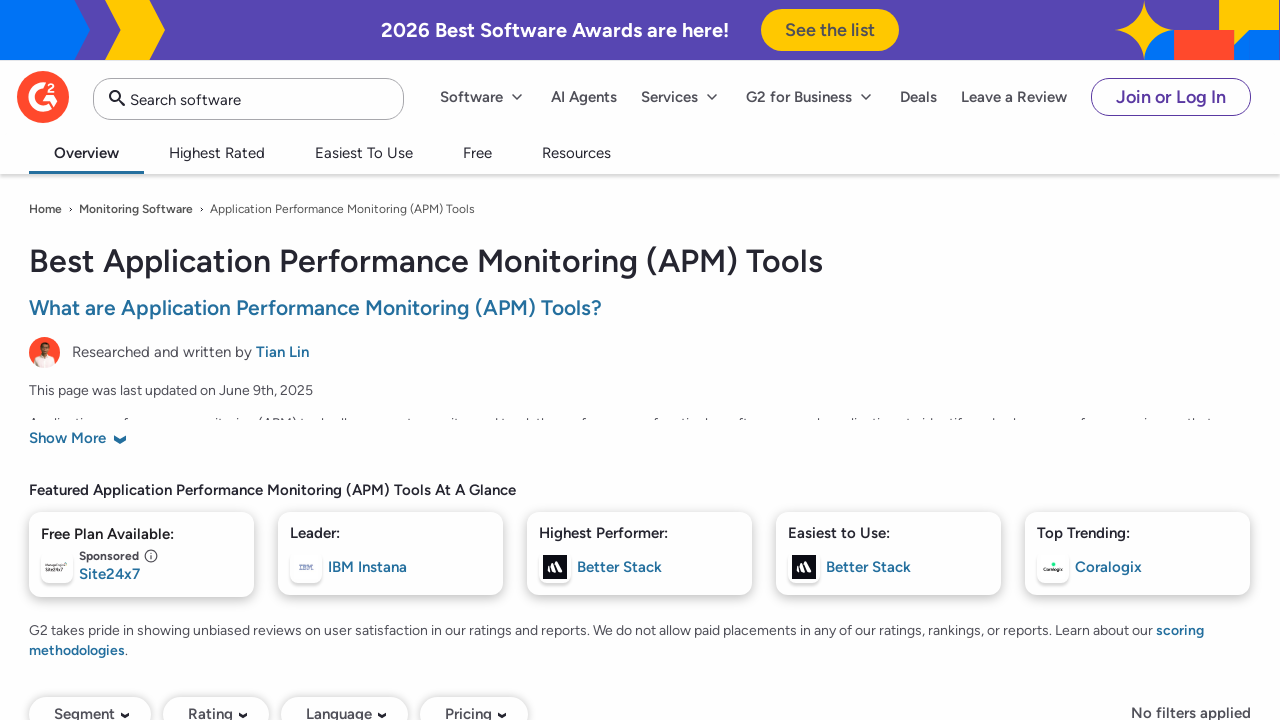

Main content container loaded successfully
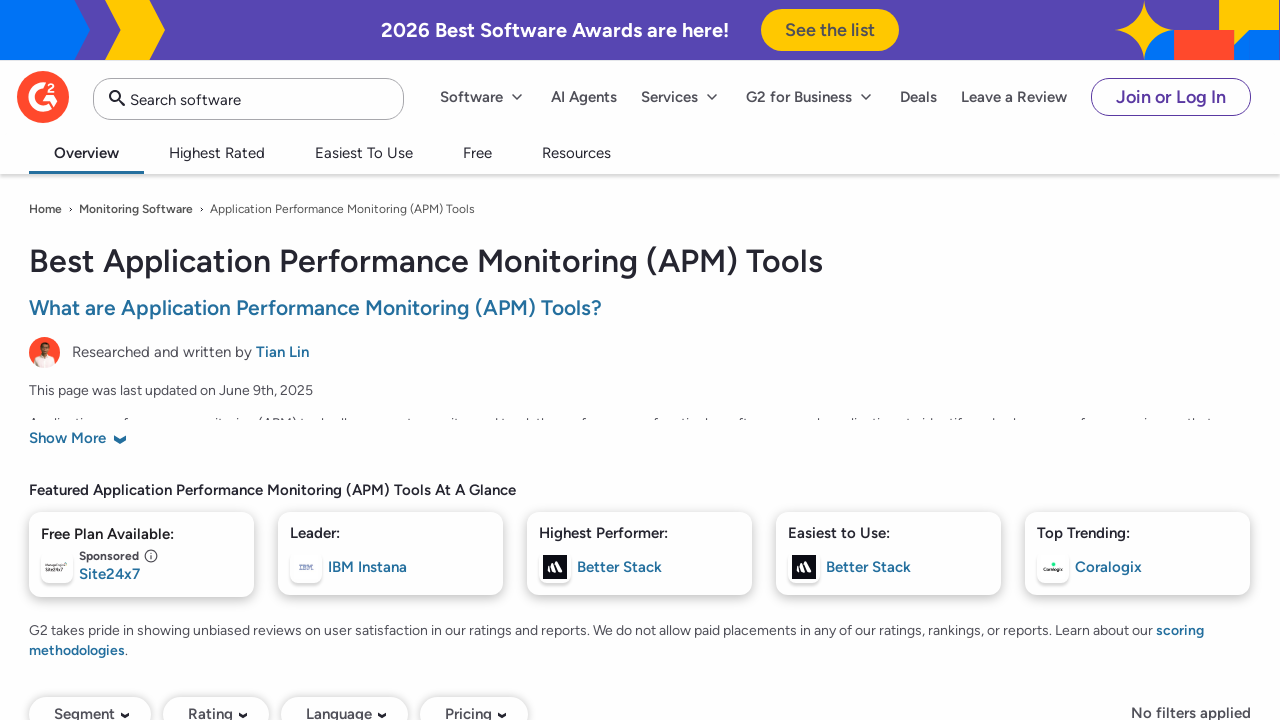

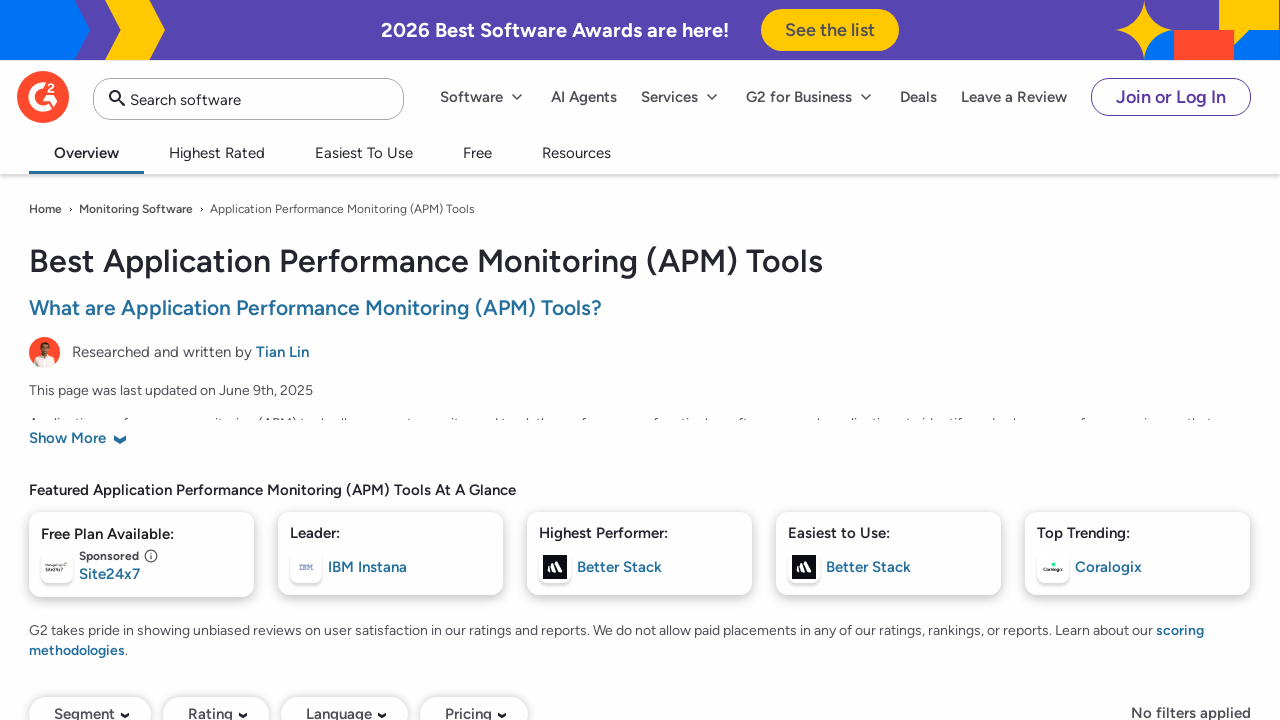